Tests the text box form by filling all fields (full name, email, current address, permanent address) and submitting the form

Starting URL: https://demoqa.com/

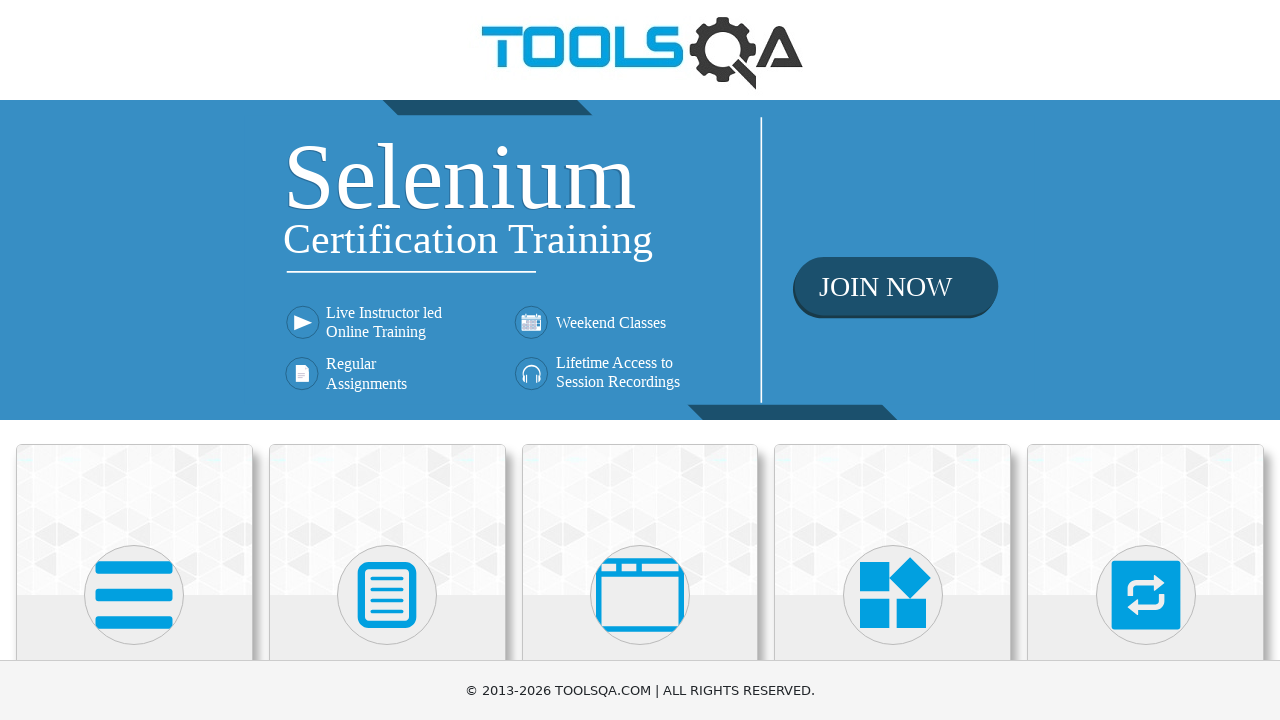

Clicked Elements menu option at (134, 360) on text=Elements
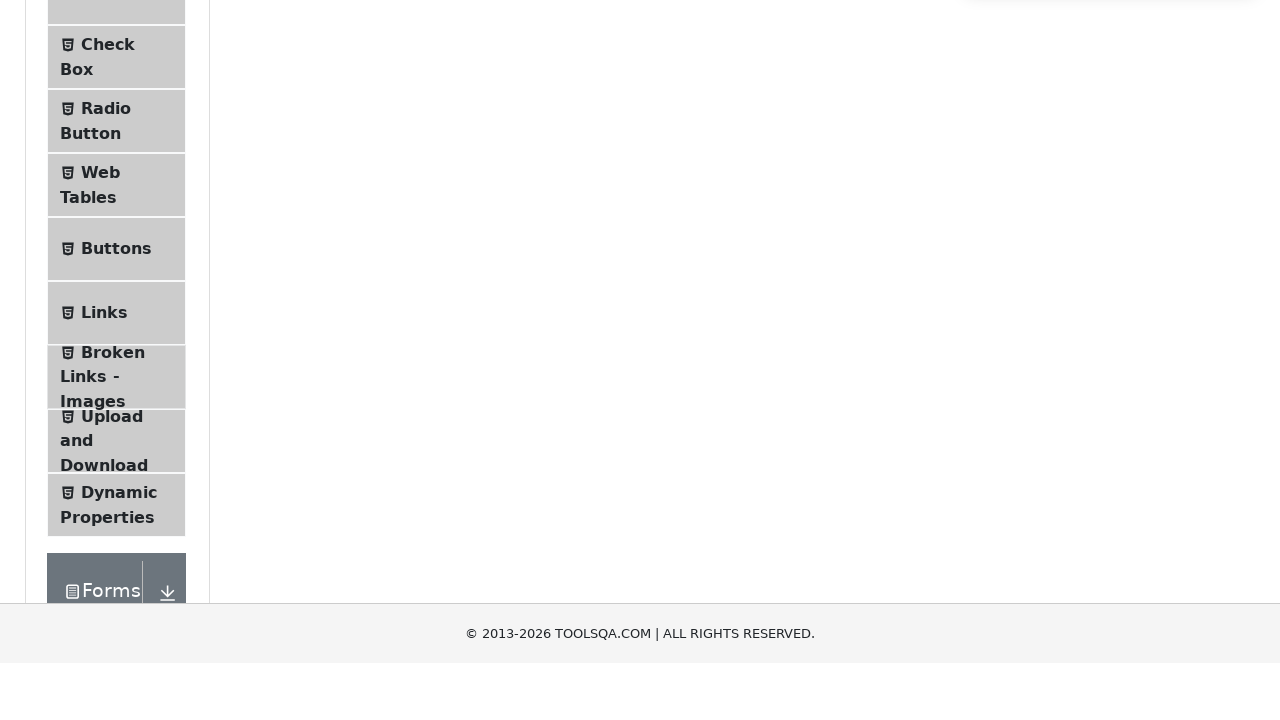

Clicked Text Box option to navigate to text box form at (119, 261) on text=Text Box
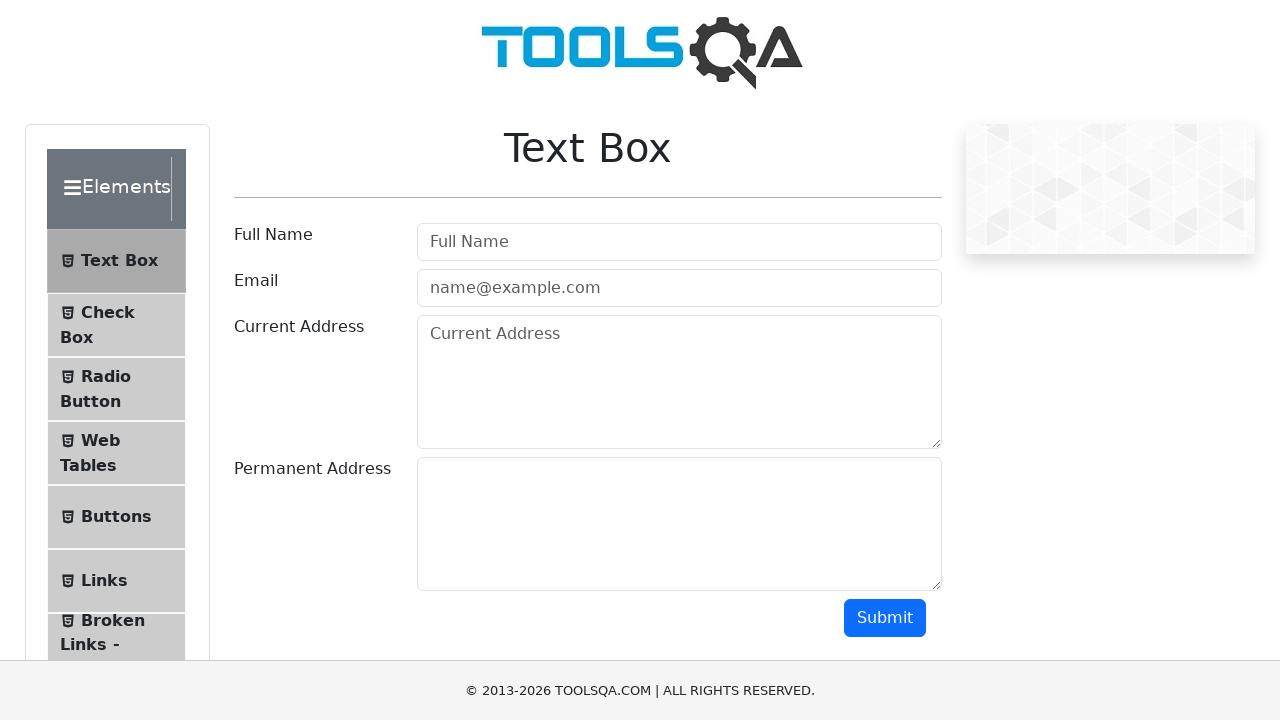

Filled full name field with 'Firstname Surname' on #userName
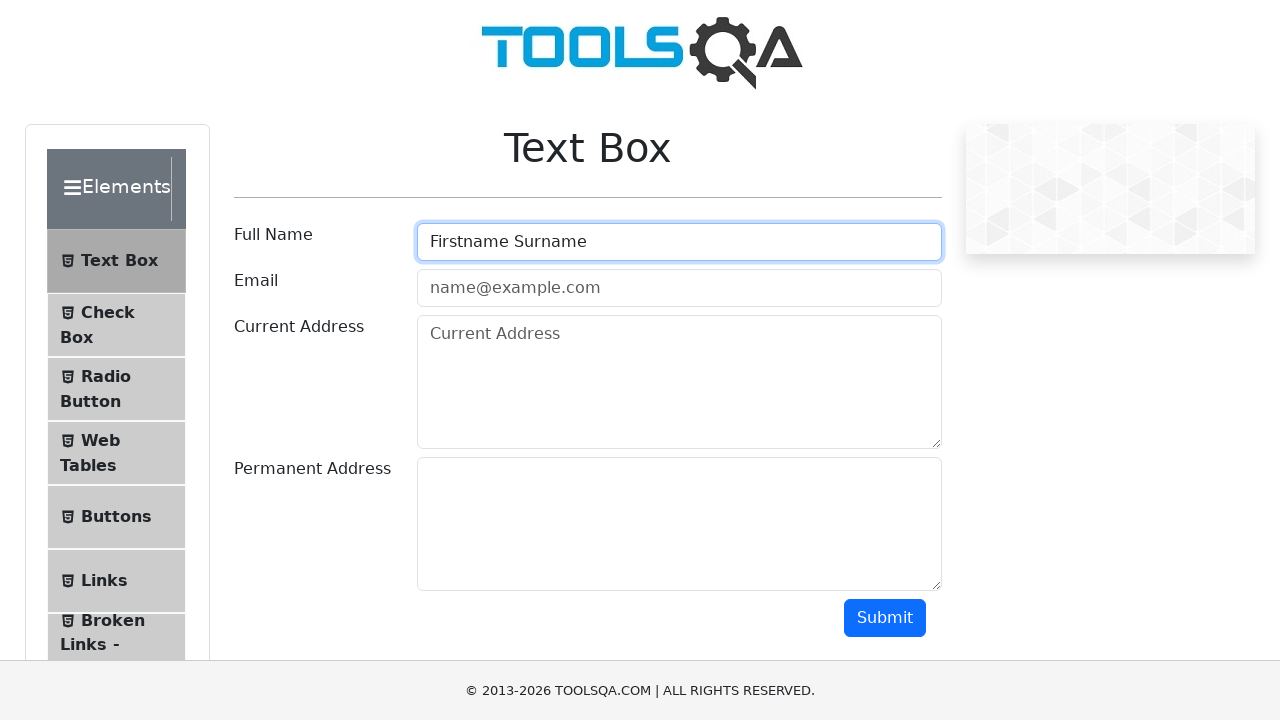

Filled email field with 'email@host.com' on #userEmail
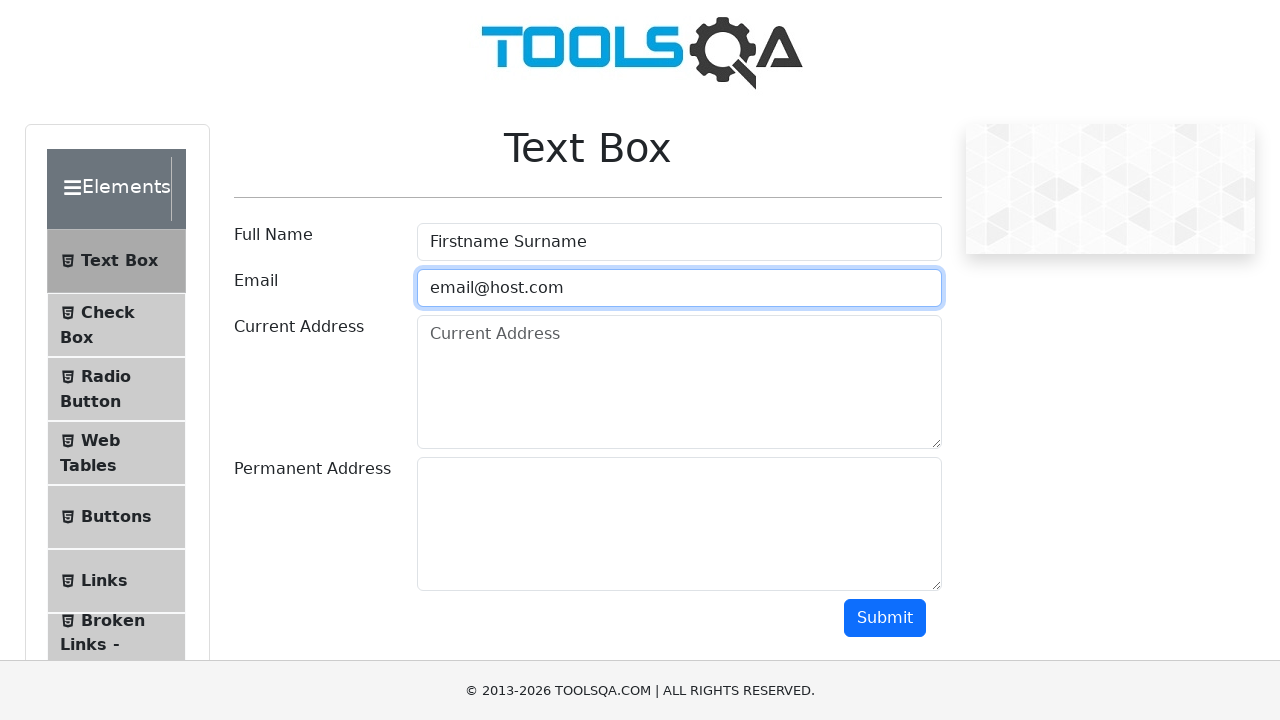

Filled current address field with full address on #currentAddress
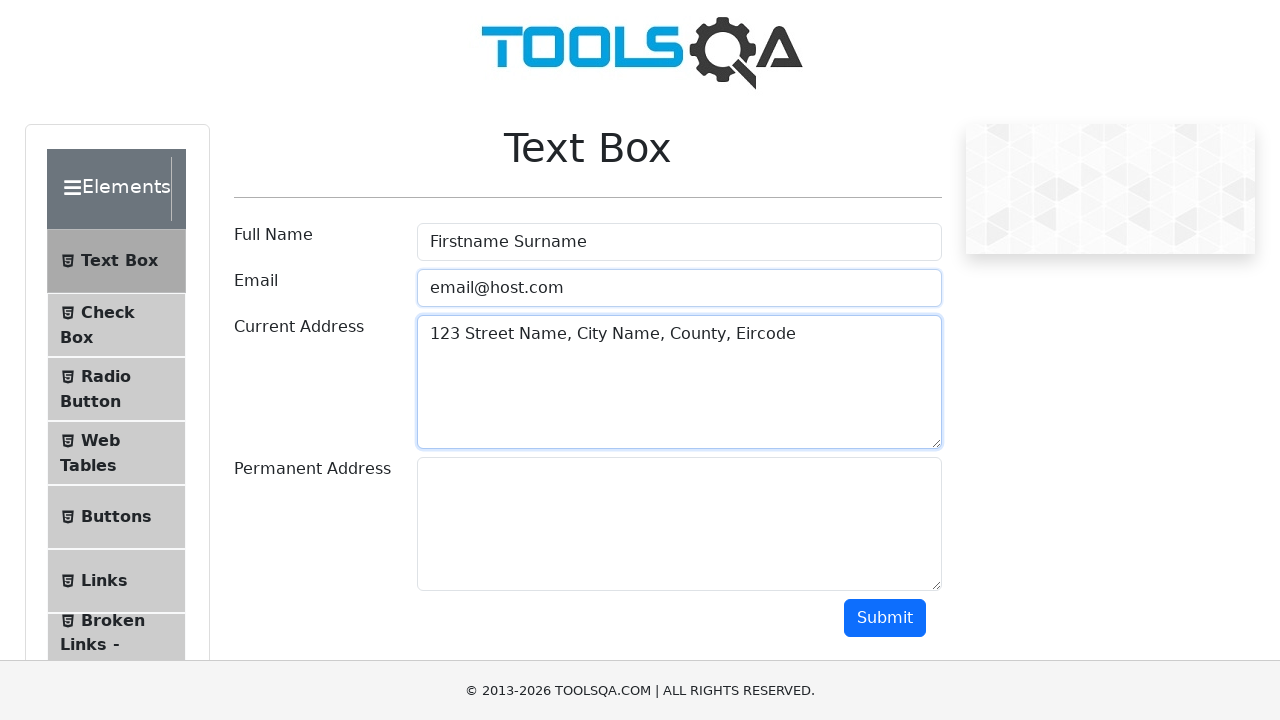

Filled permanent address field with full address on #permanentAddress
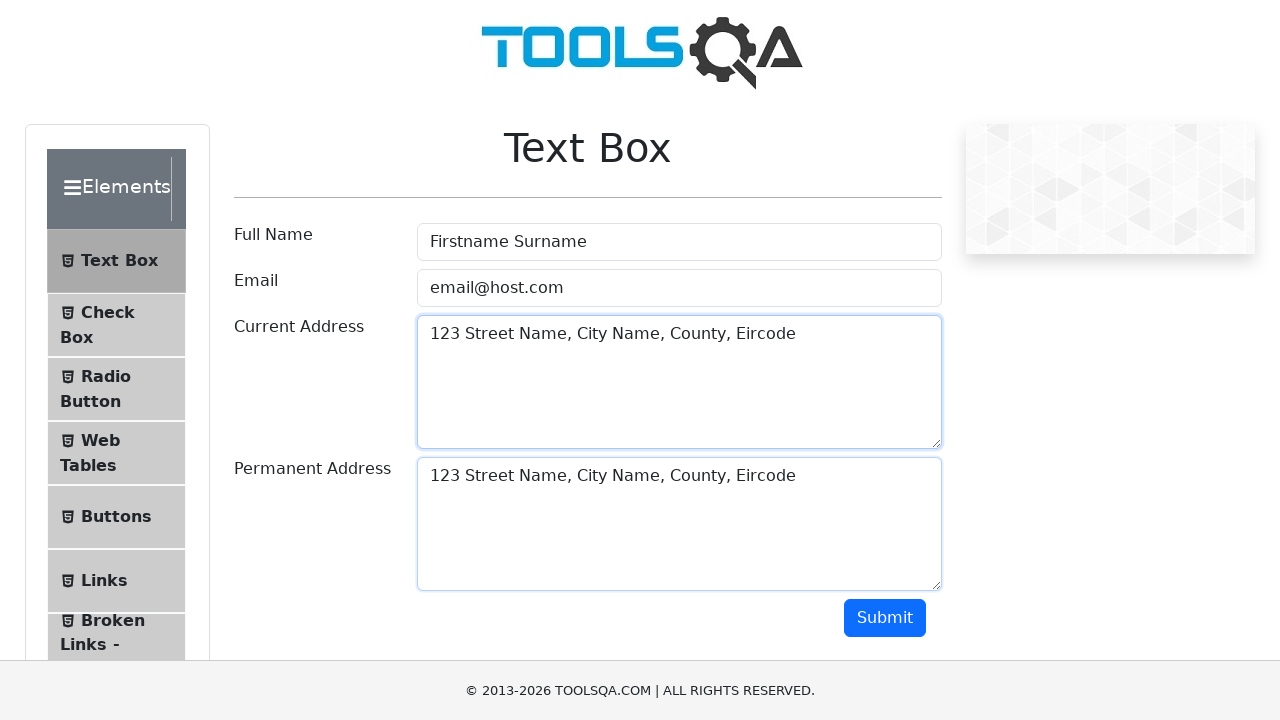

Clicked submit button to submit the form with all fields completed at (885, 618) on #submit
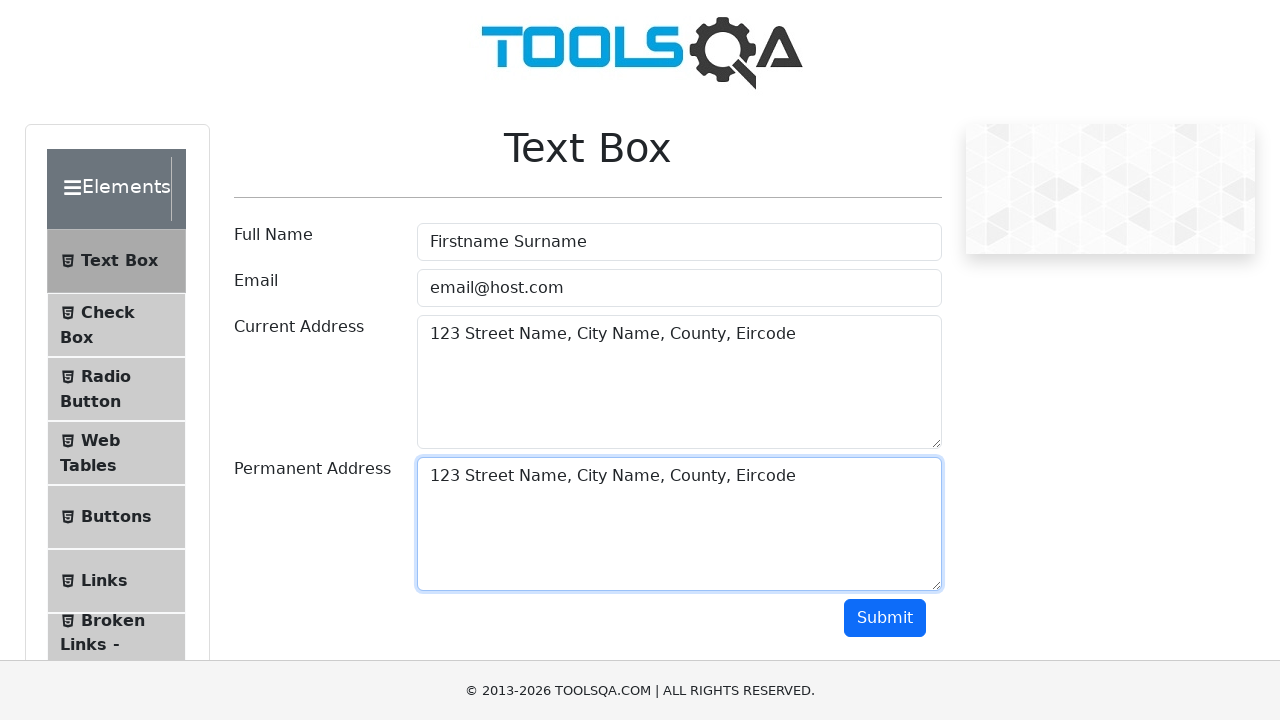

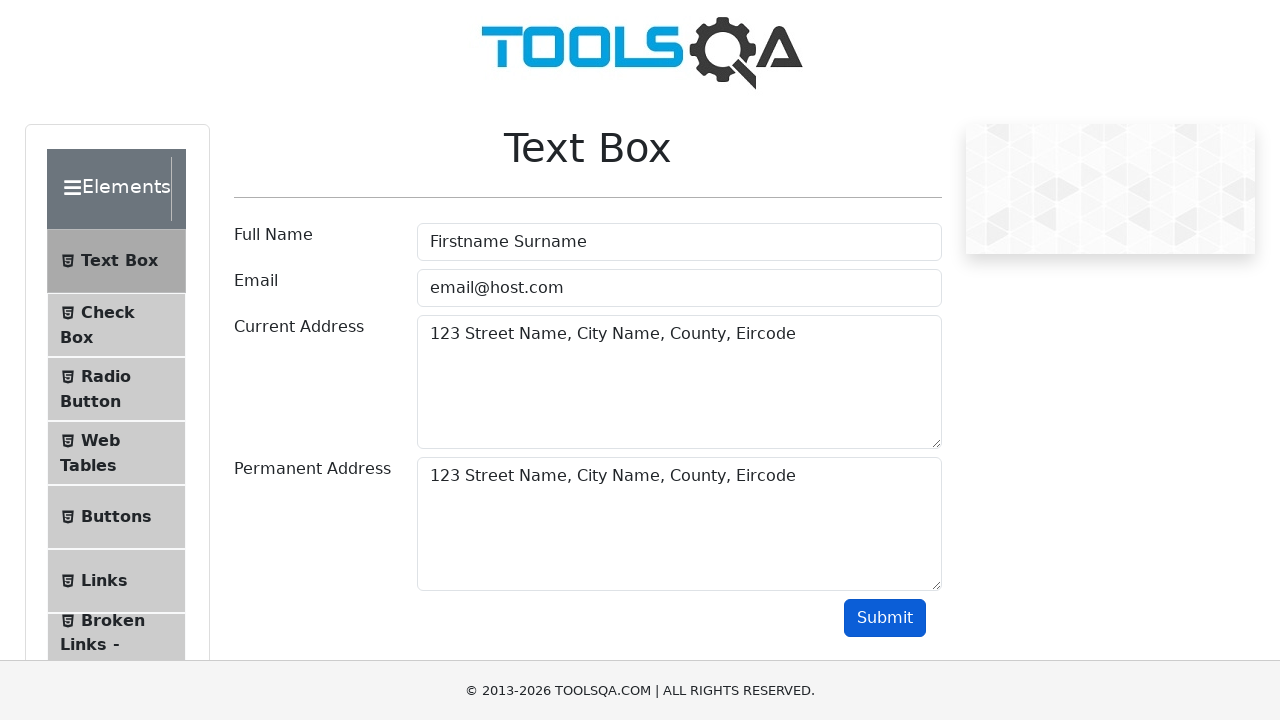